Tests email field validation by entering an email without domain part

Starting URL: https://b2c.passport.rt.ru

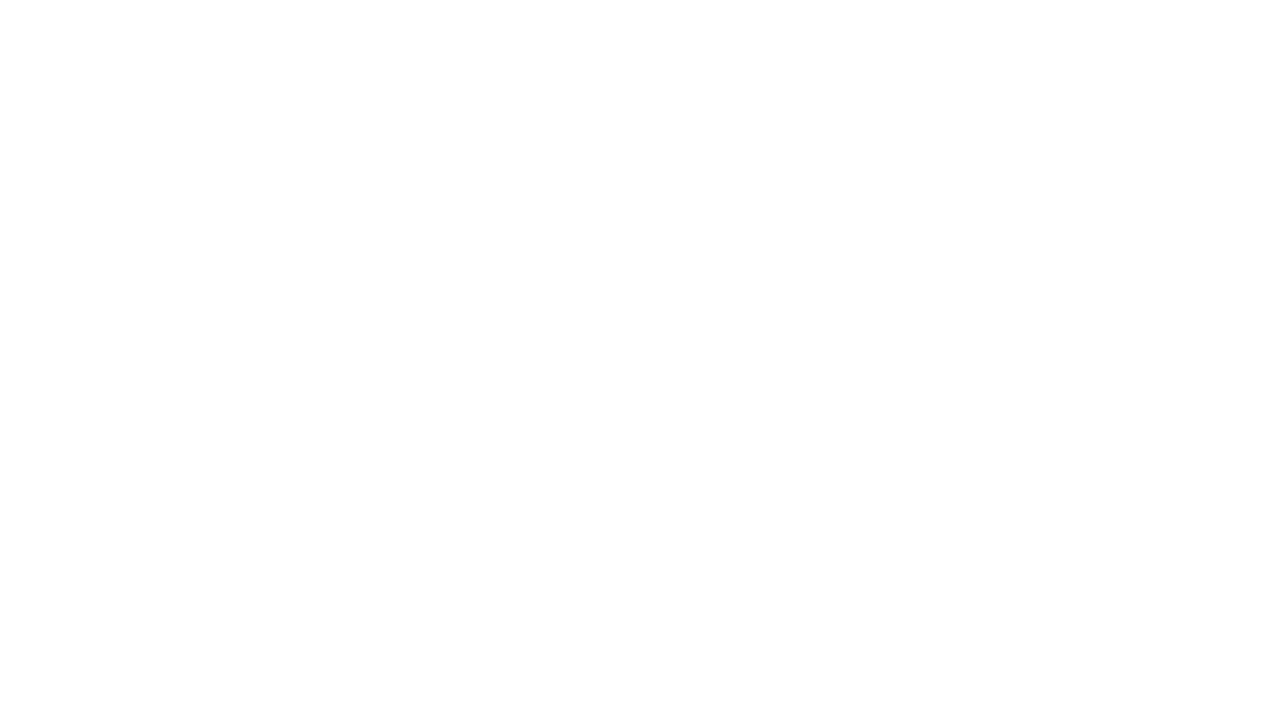

Clicked registration button at (1010, 475) on #kc-register
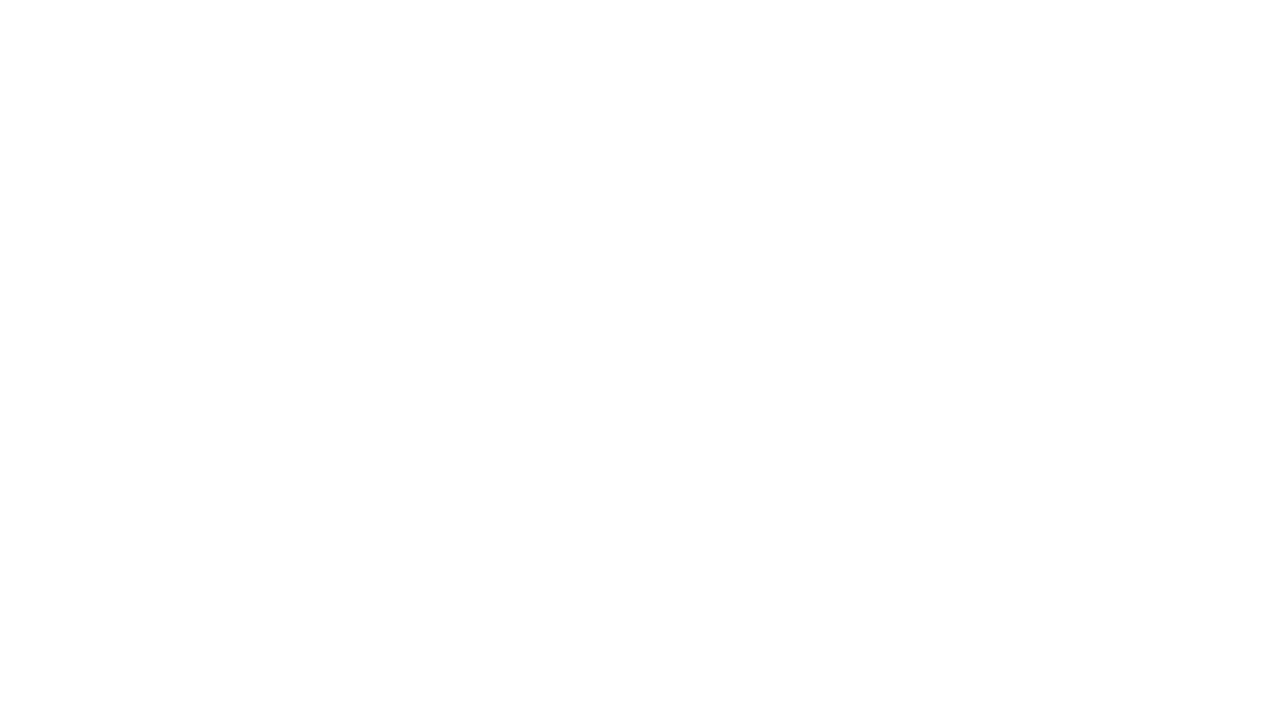

Filled first name field with 'Елена' on input[name="firstName"]
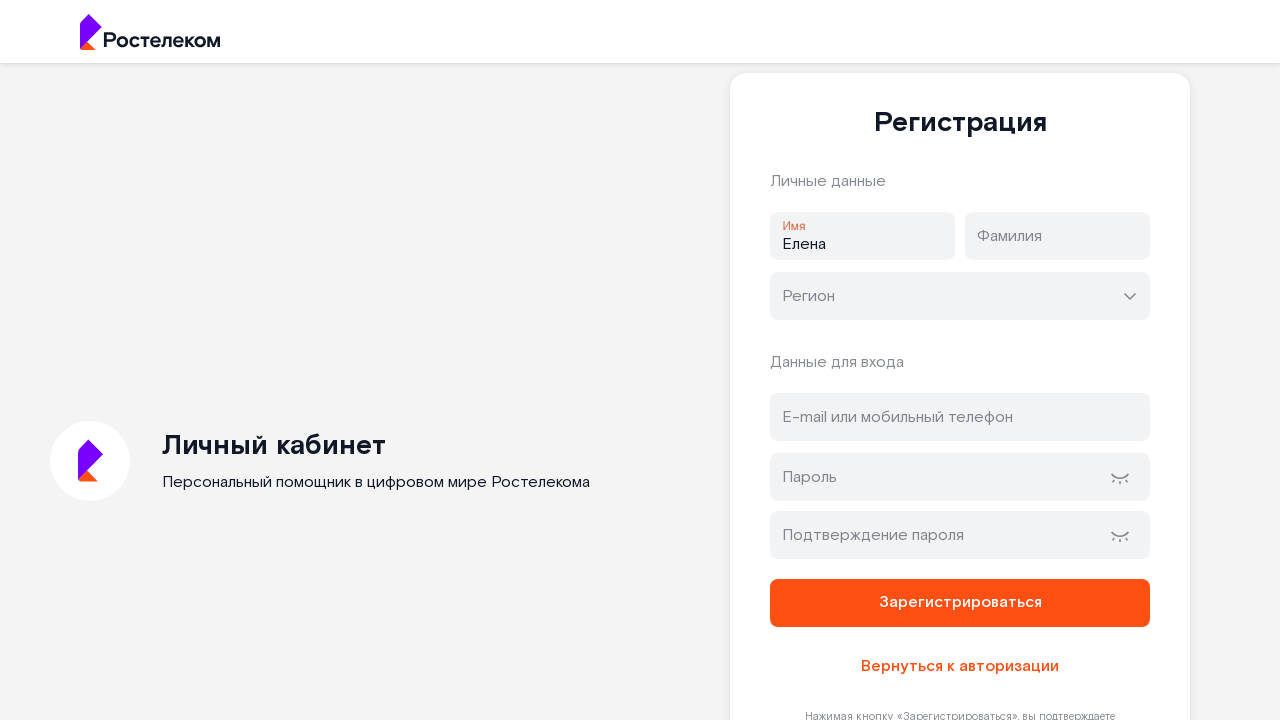

Filled last name field with 'Козлова' on input[name="lastName"]
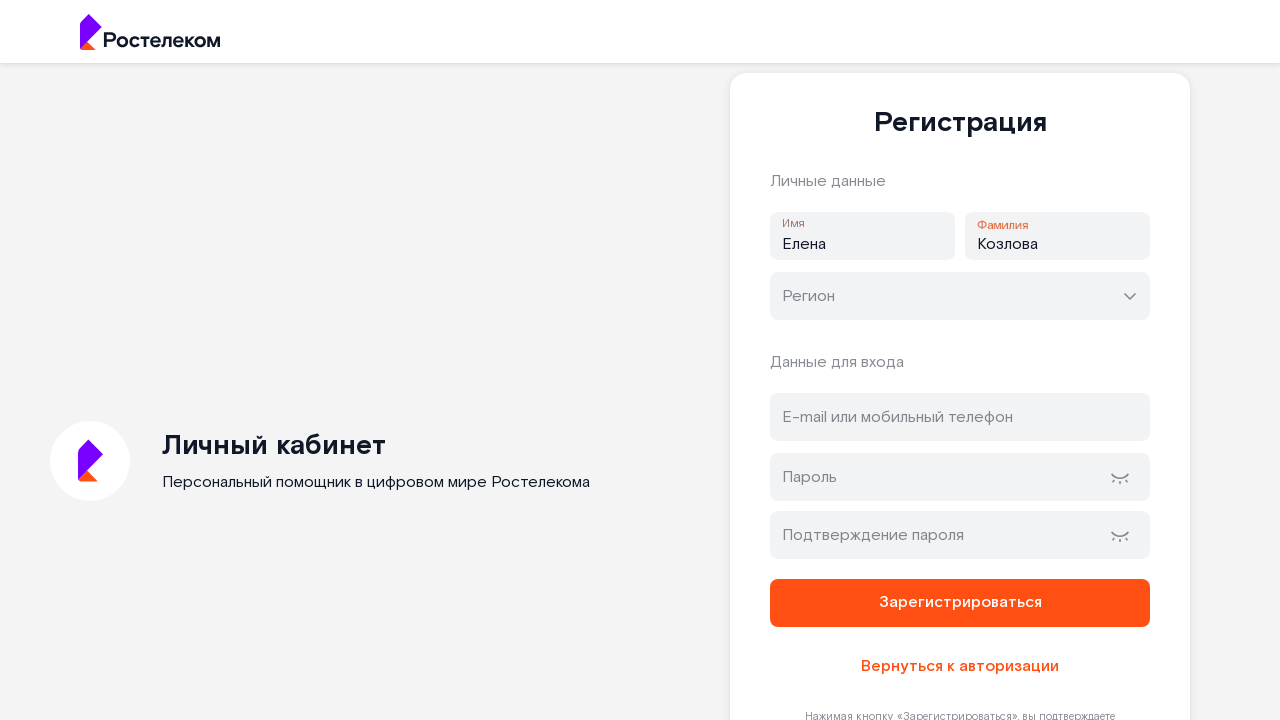

Filled email field with invalid email 'testmail@' (no domain part) on #address
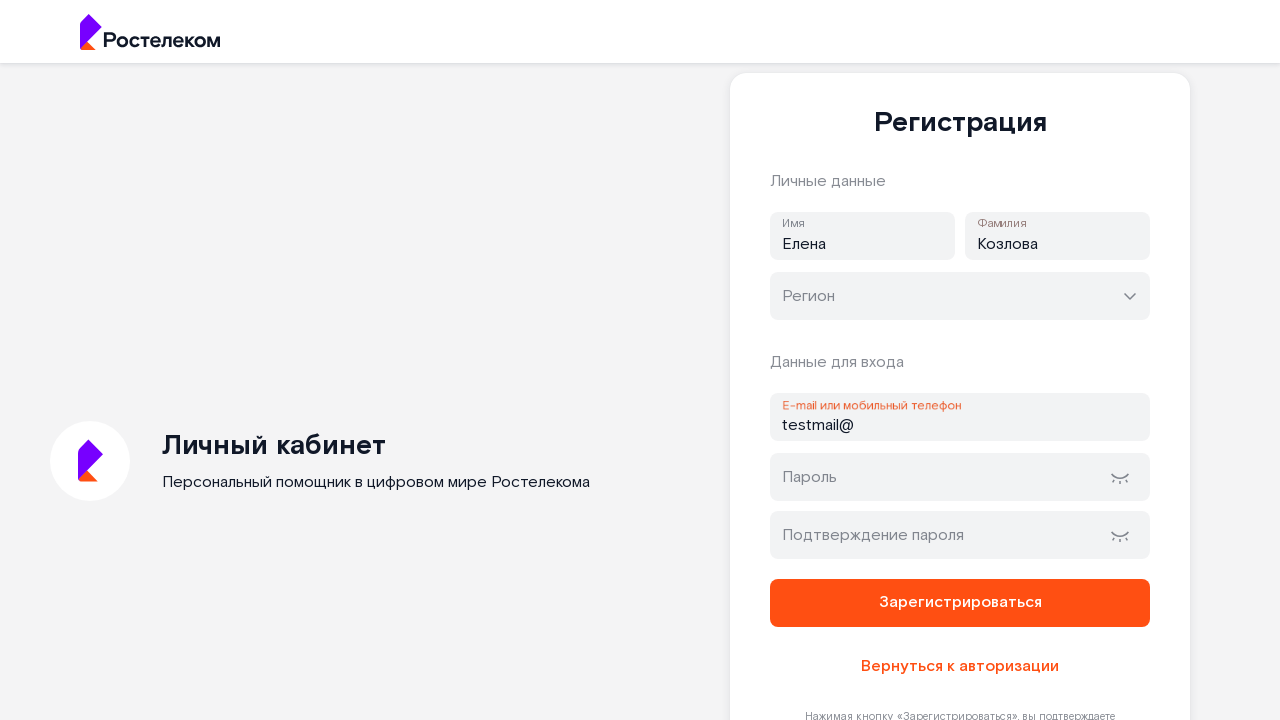

Filled password field with 'MyPassword321!' on #password
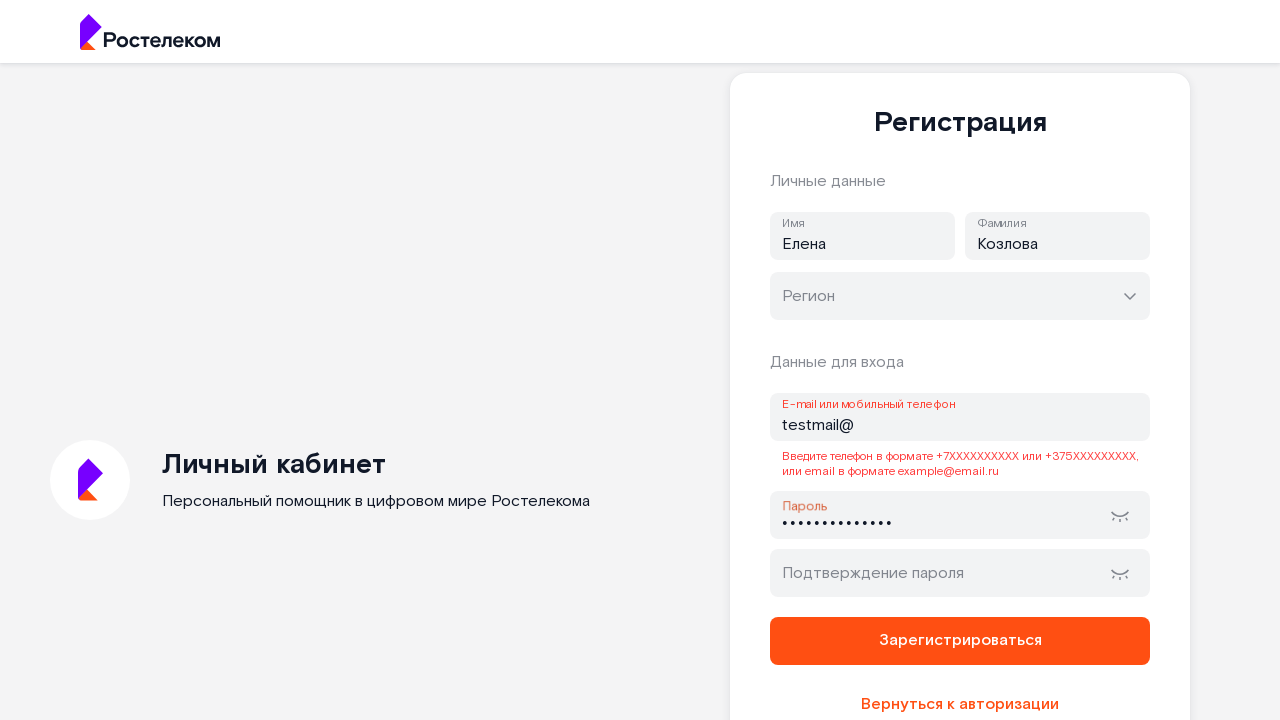

Email validation error appeared - invalid email without domain was rejected
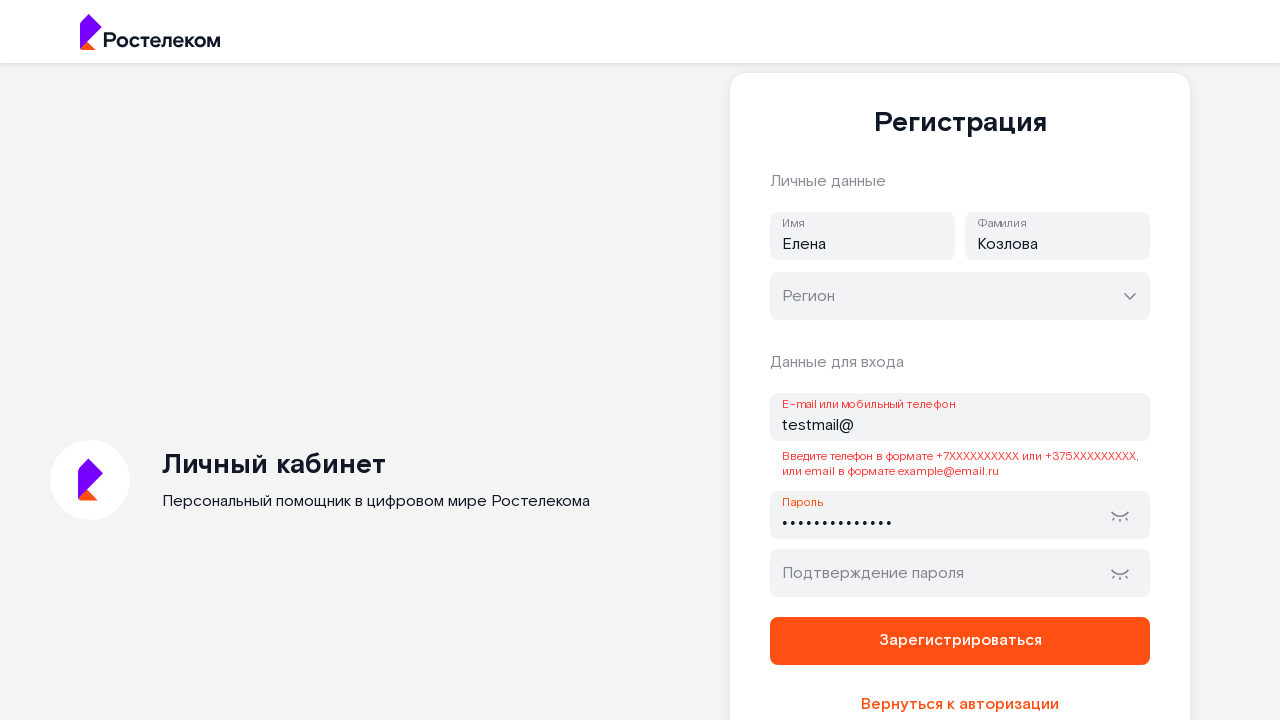

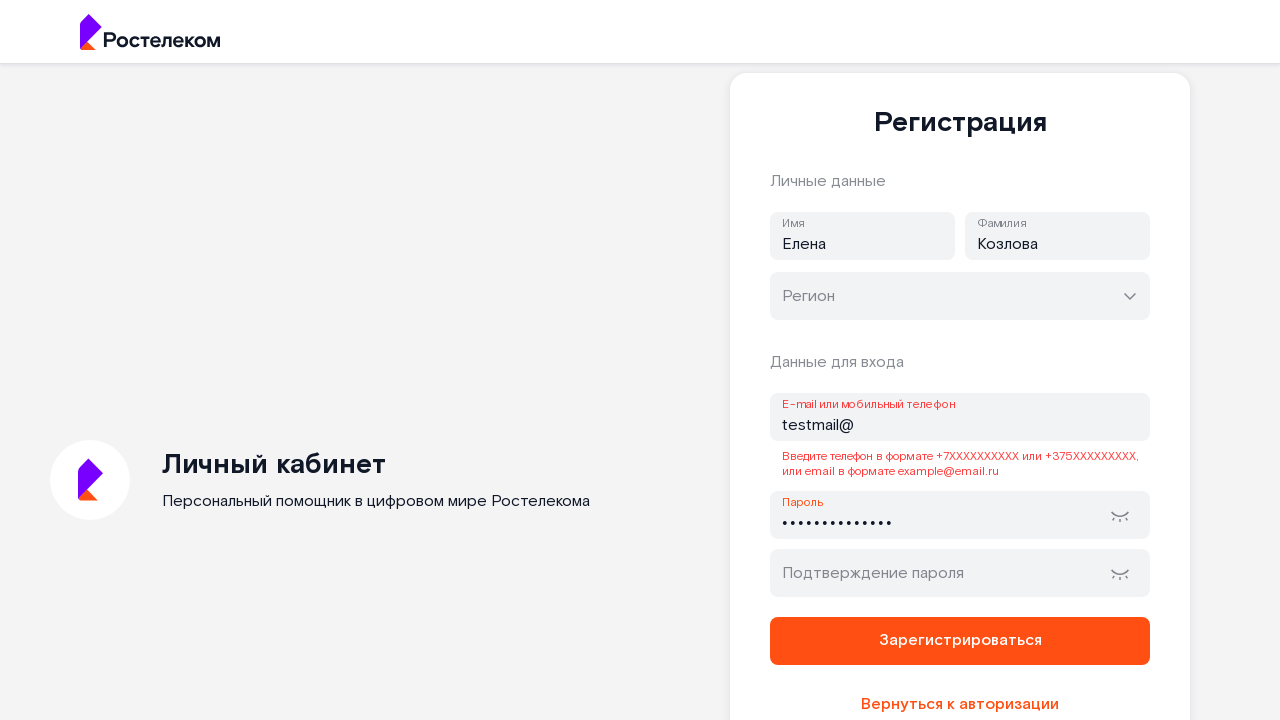